Tests injecting jQuery and jQuery Growl library into a page via JavaScript execution, then displays various growl notification messages (info, error, notice, warning) on the page.

Starting URL: http://the-internet.herokuapp.com

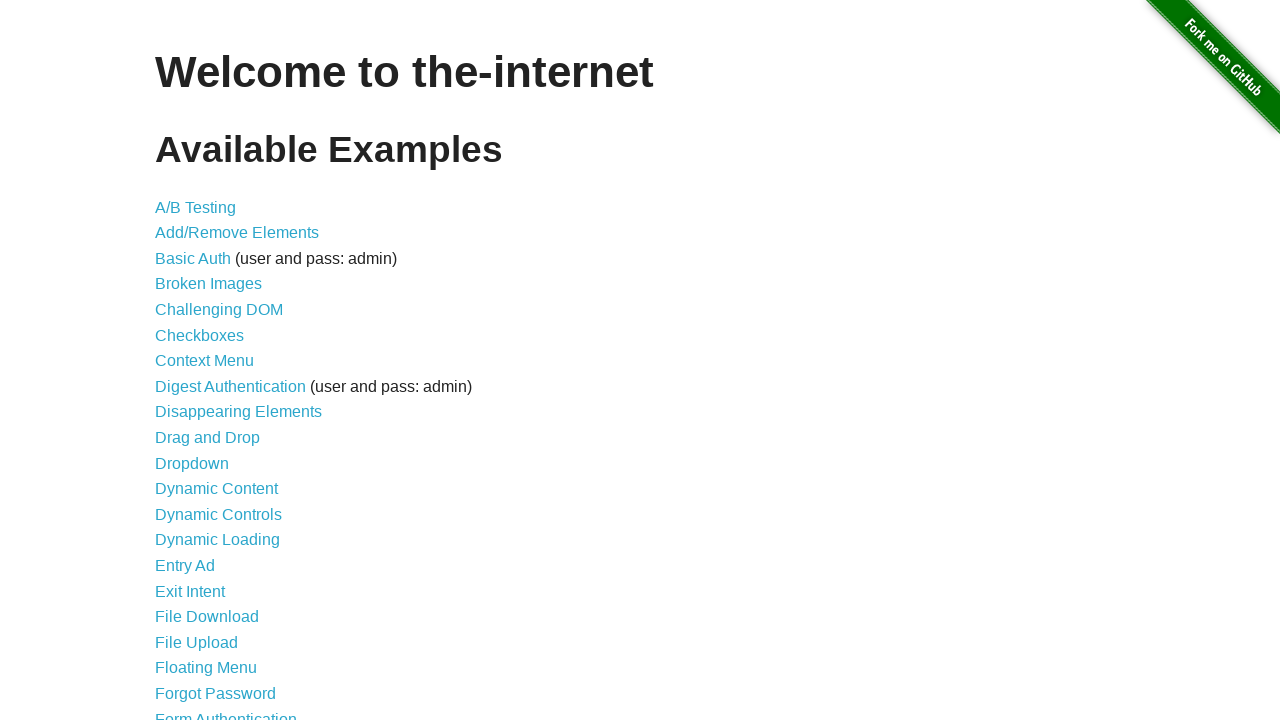

Injected jQuery library into page
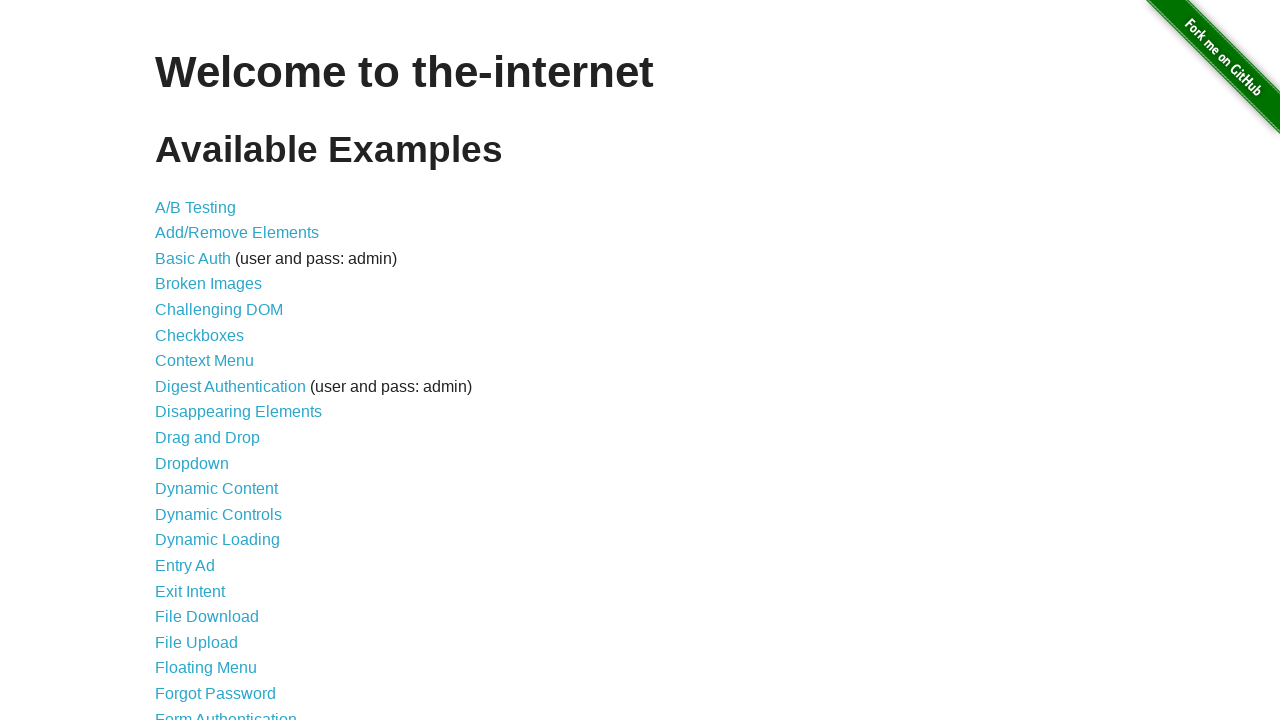

Loaded jQuery Growl plugin via getScript
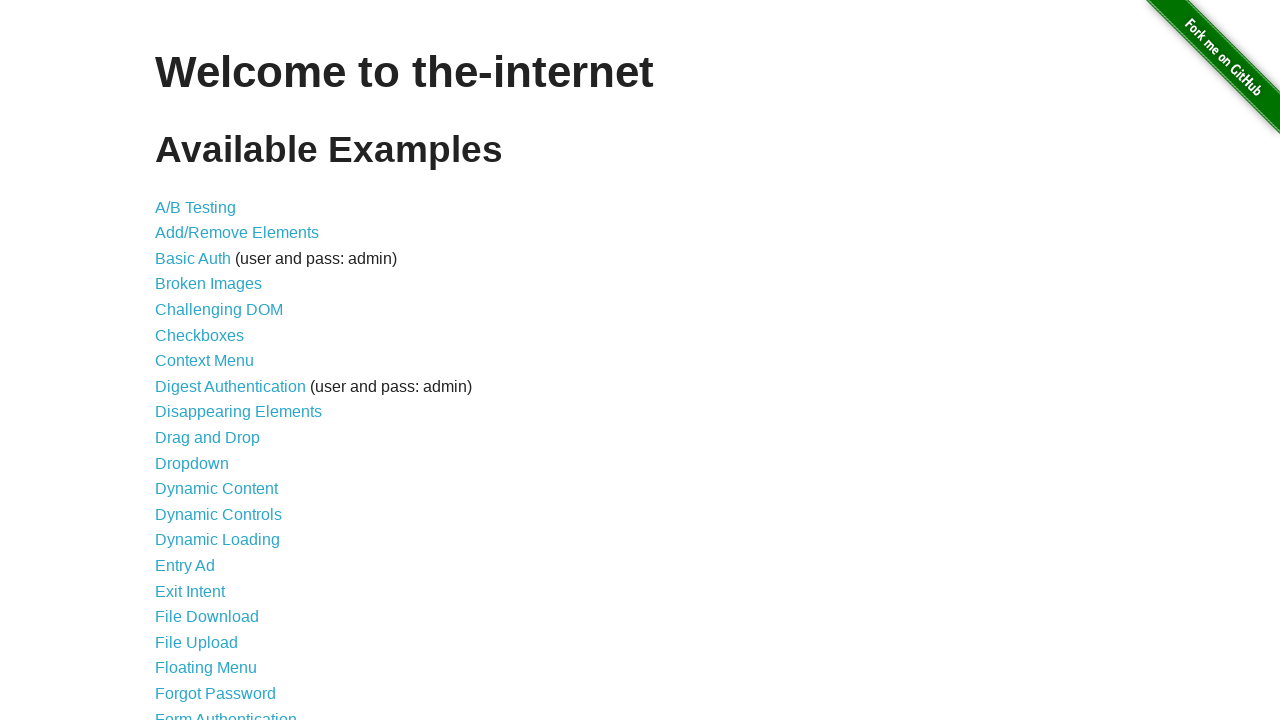

Added jQuery Growl stylesheet to page
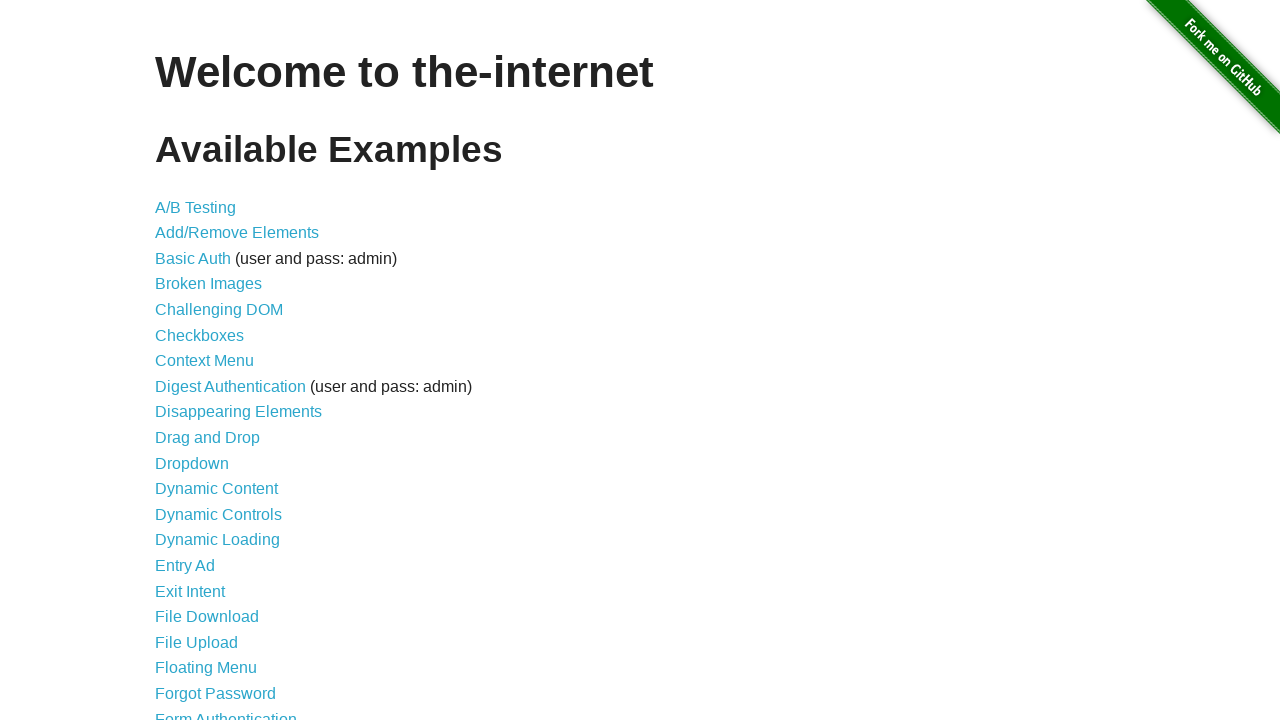

Waited 1 second for scripts to load
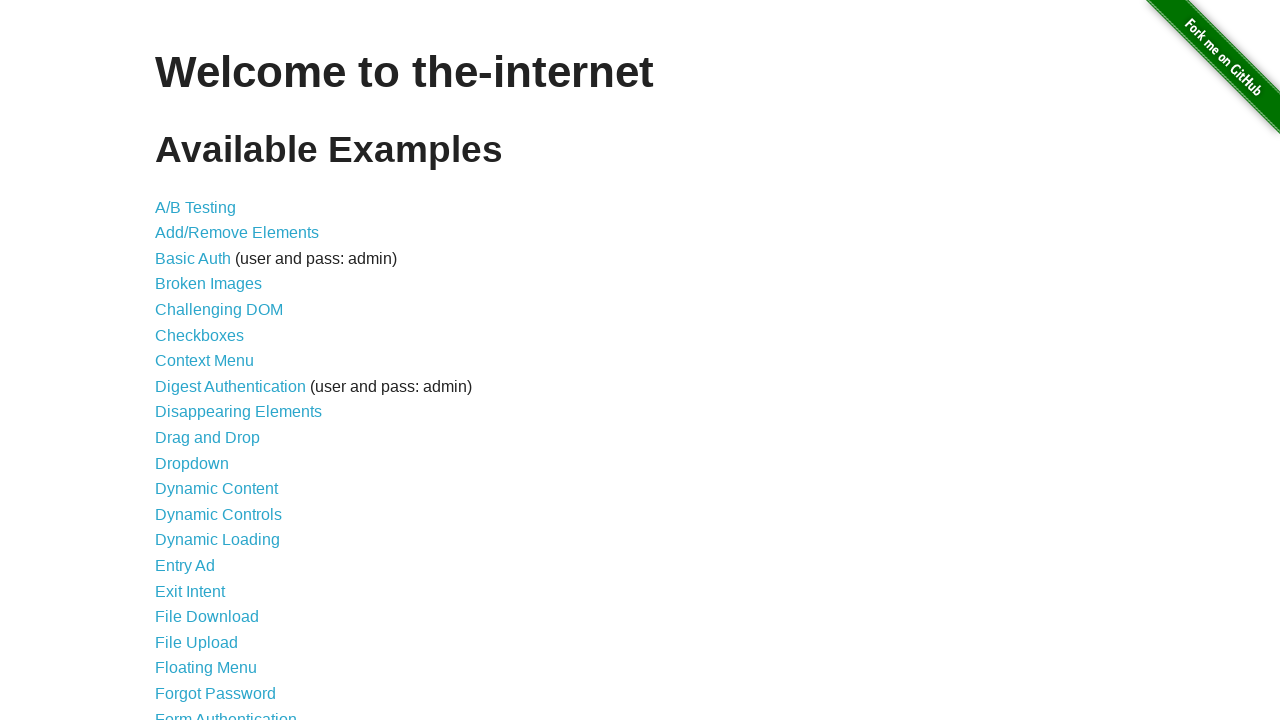

Displayed basic info growl notification
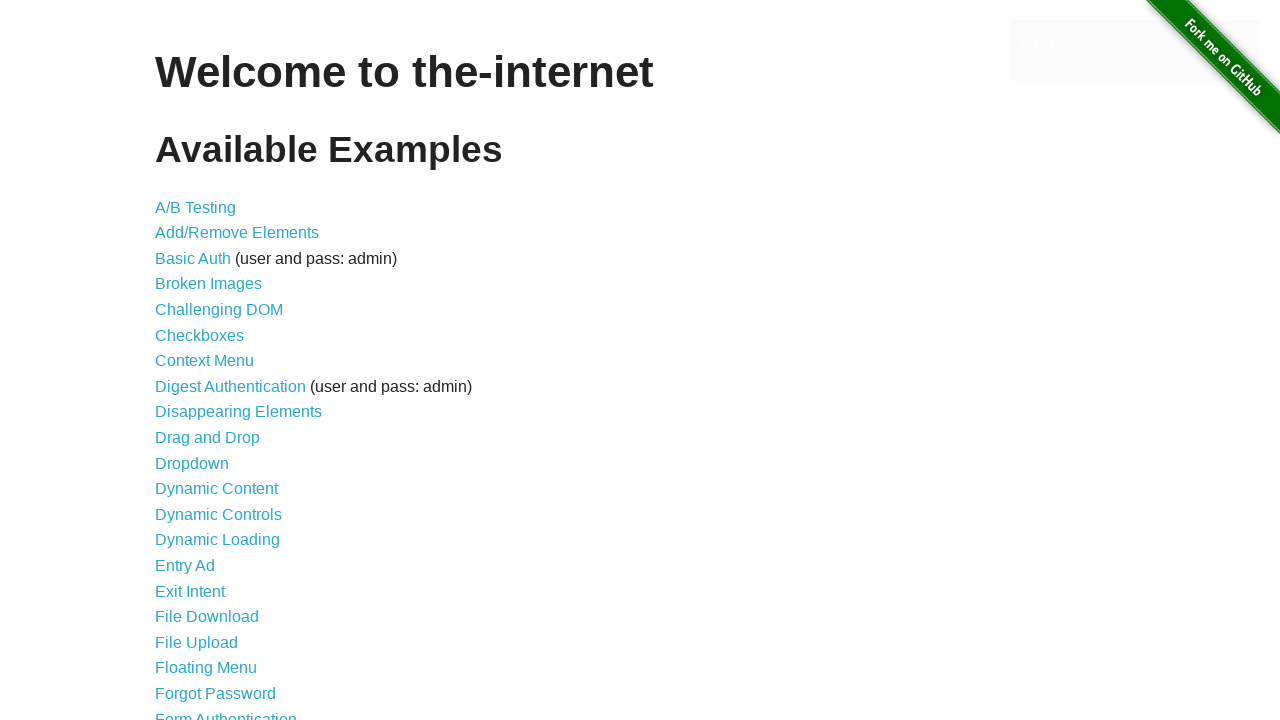

Displayed error growl notification
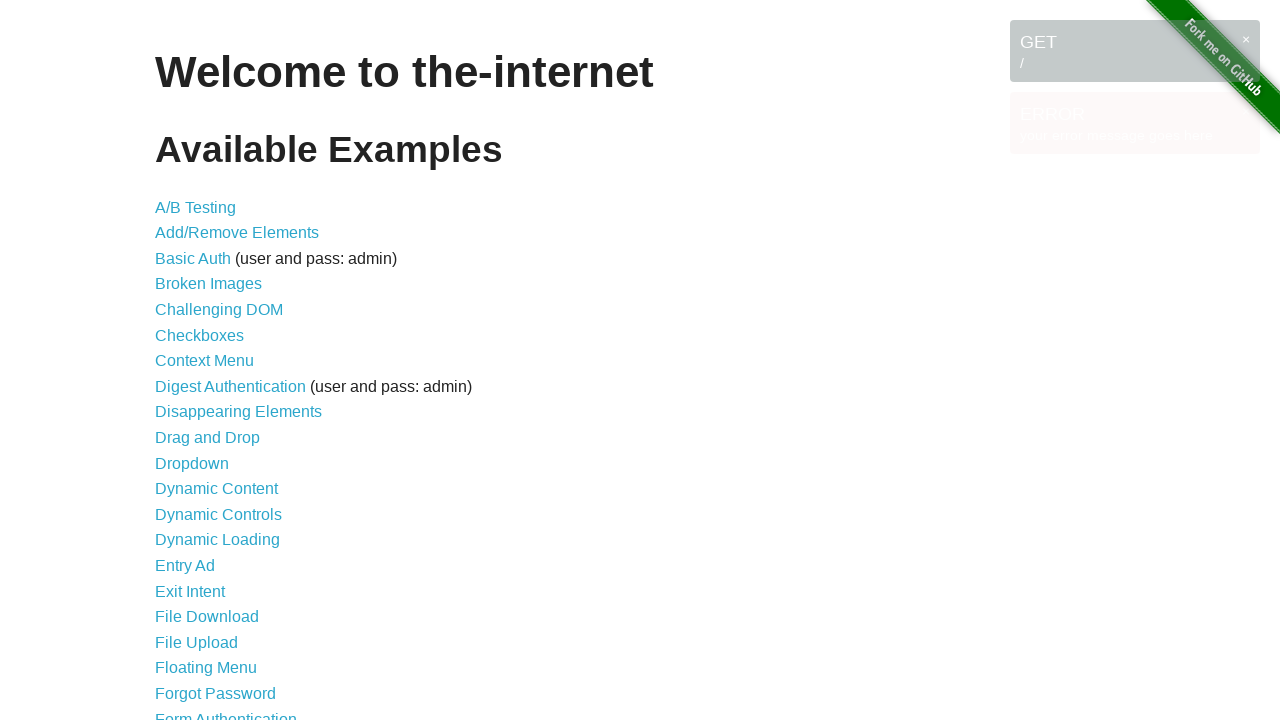

Displayed notice growl notification
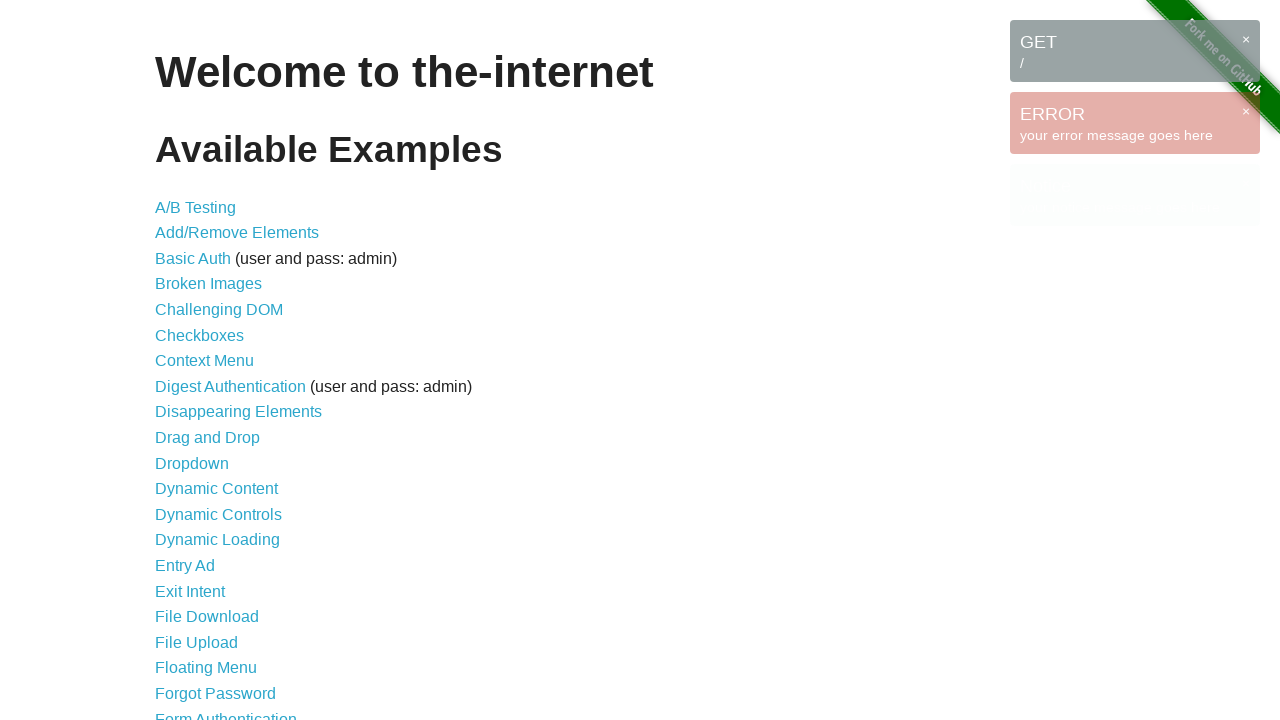

Displayed warning growl notification
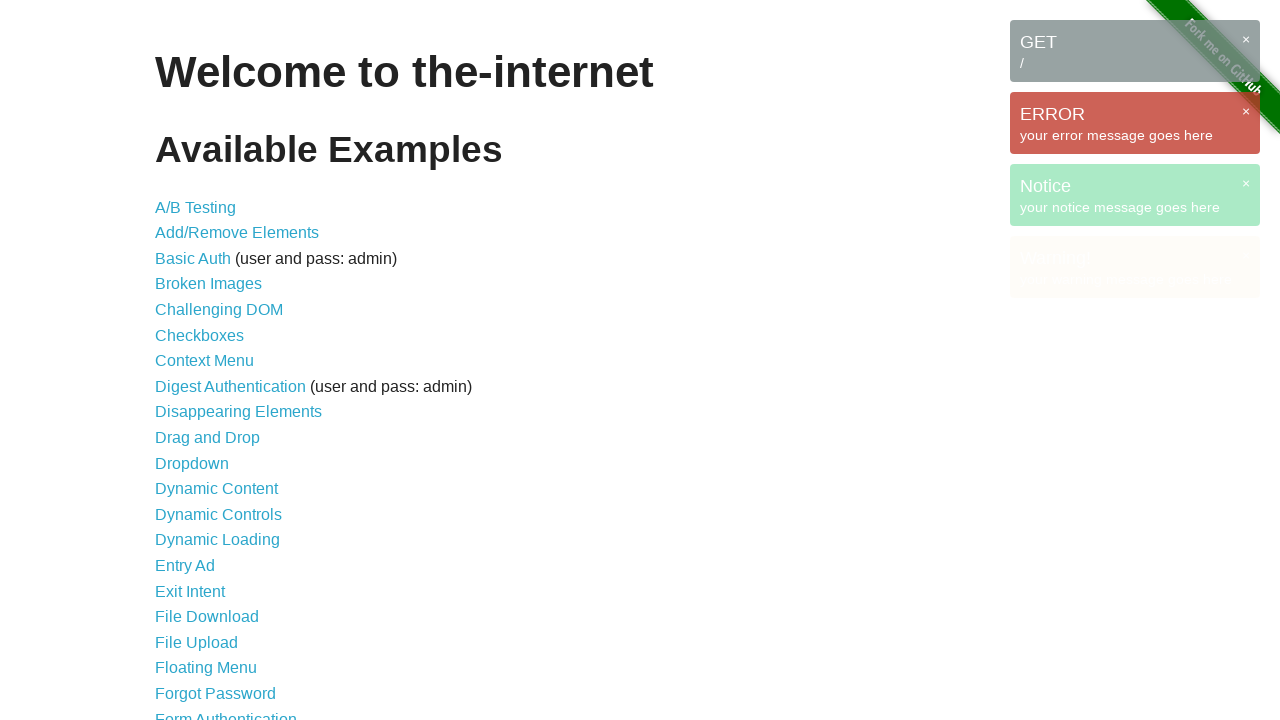

Waited 3 seconds for all growl notifications to display
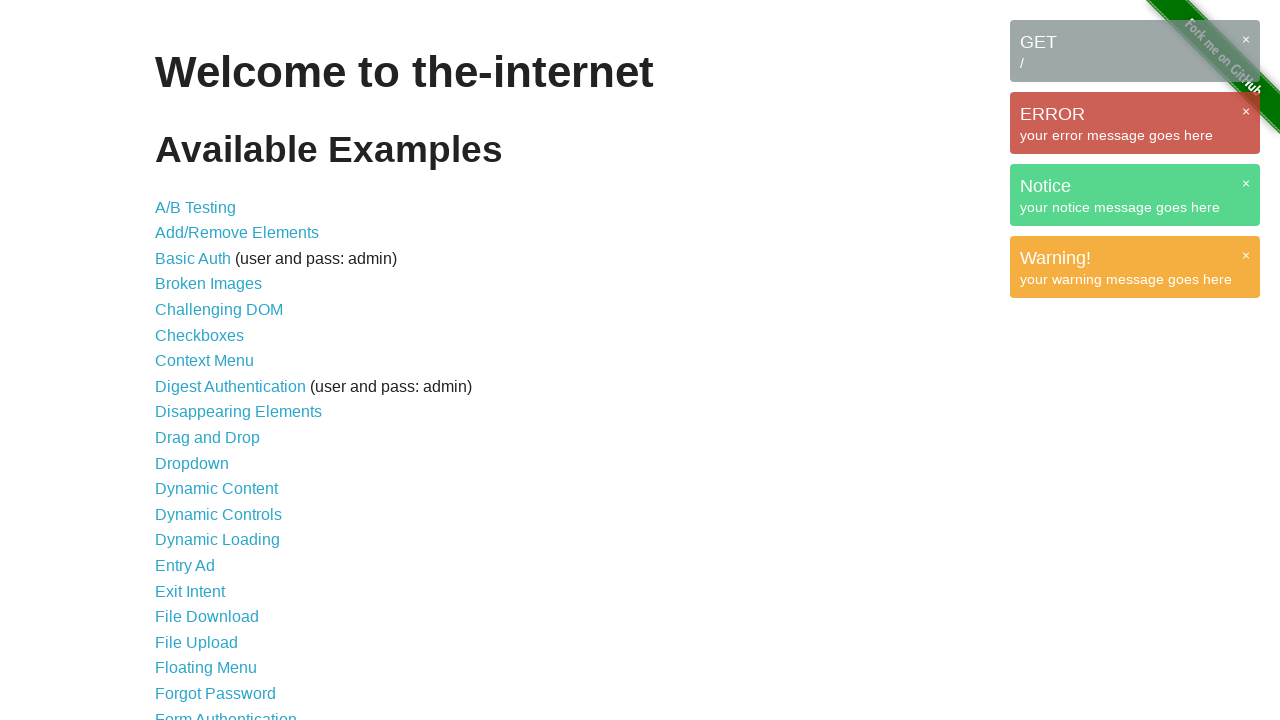

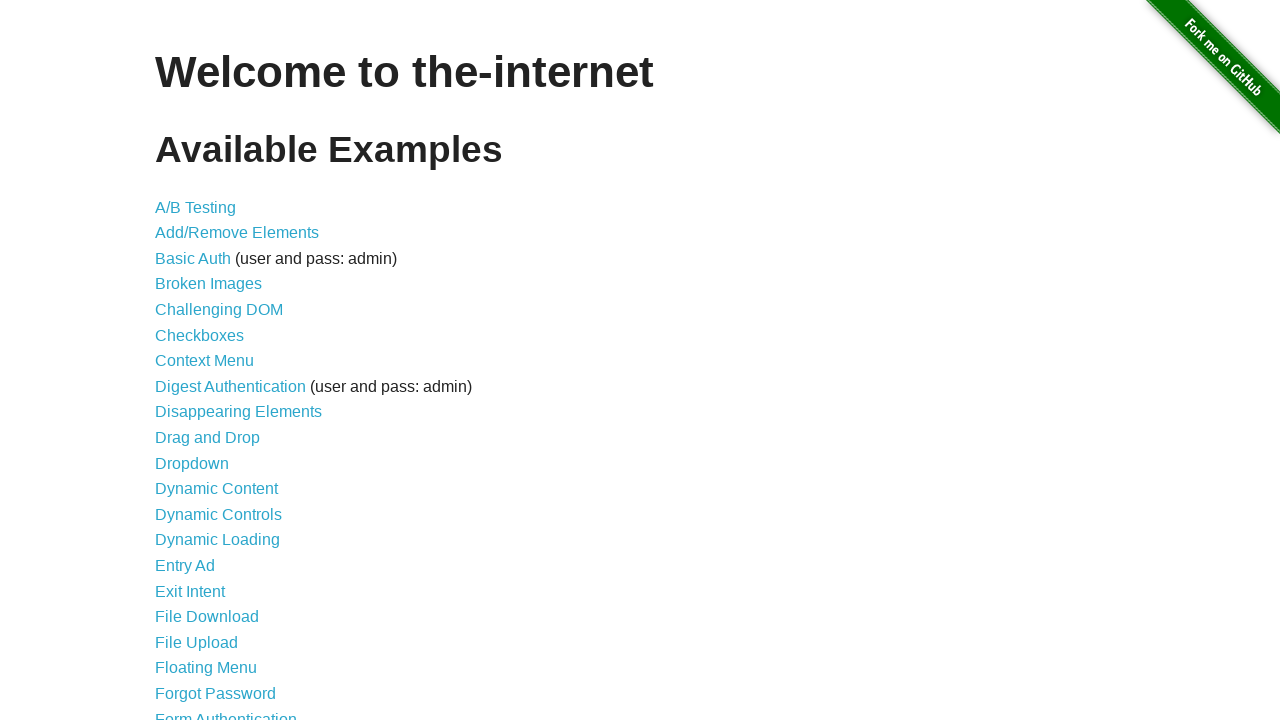